Tests double-click functionality by navigating to the Elements section, clicking Buttons, and performing a double-click action on a button to verify the success message appears.

Starting URL: https://demoqa.com/

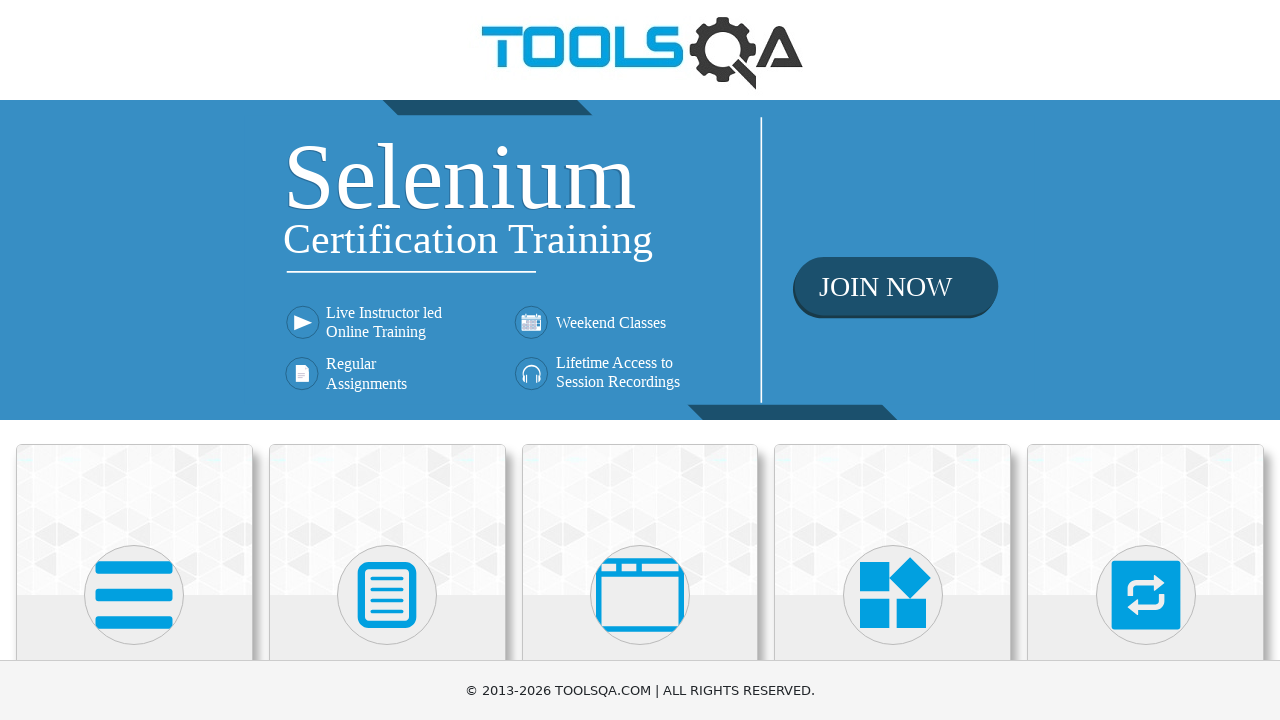

Clicked on Elements card at (134, 360) on xpath=//h5[text()='Elements']
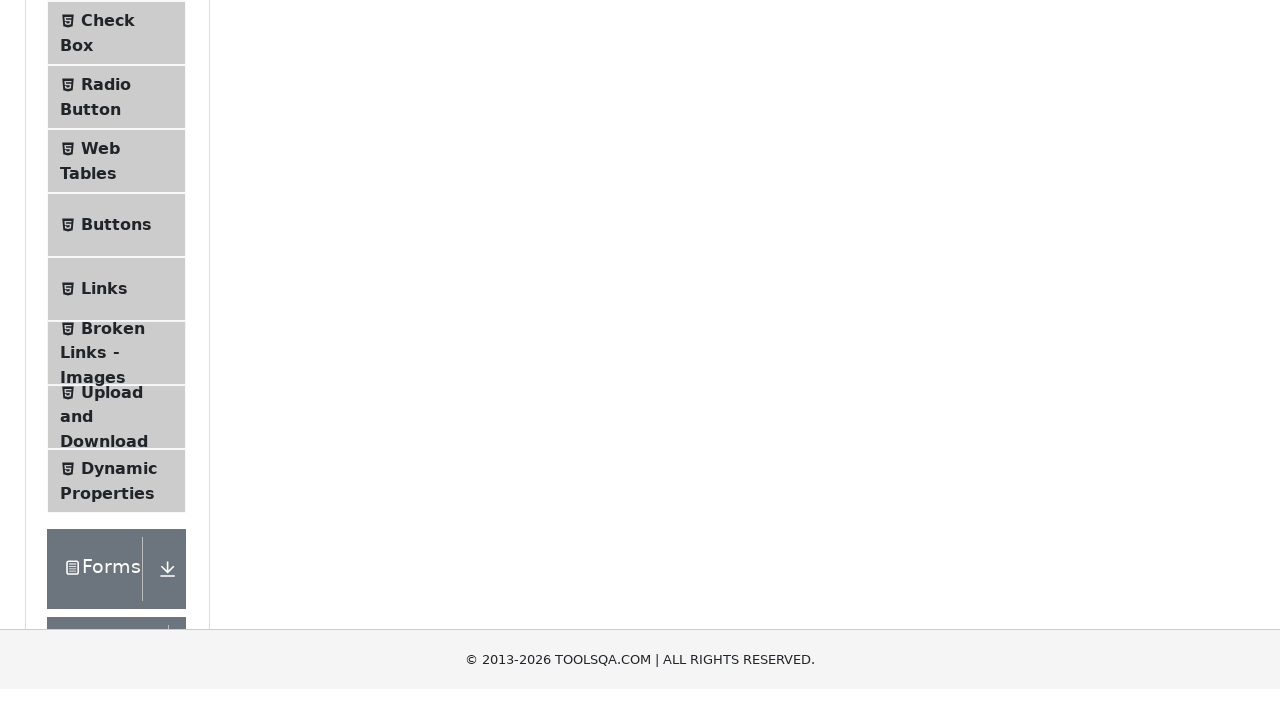

Clicked on Buttons menu item at (116, 517) on xpath=//span[@class='text' and text()='Buttons']
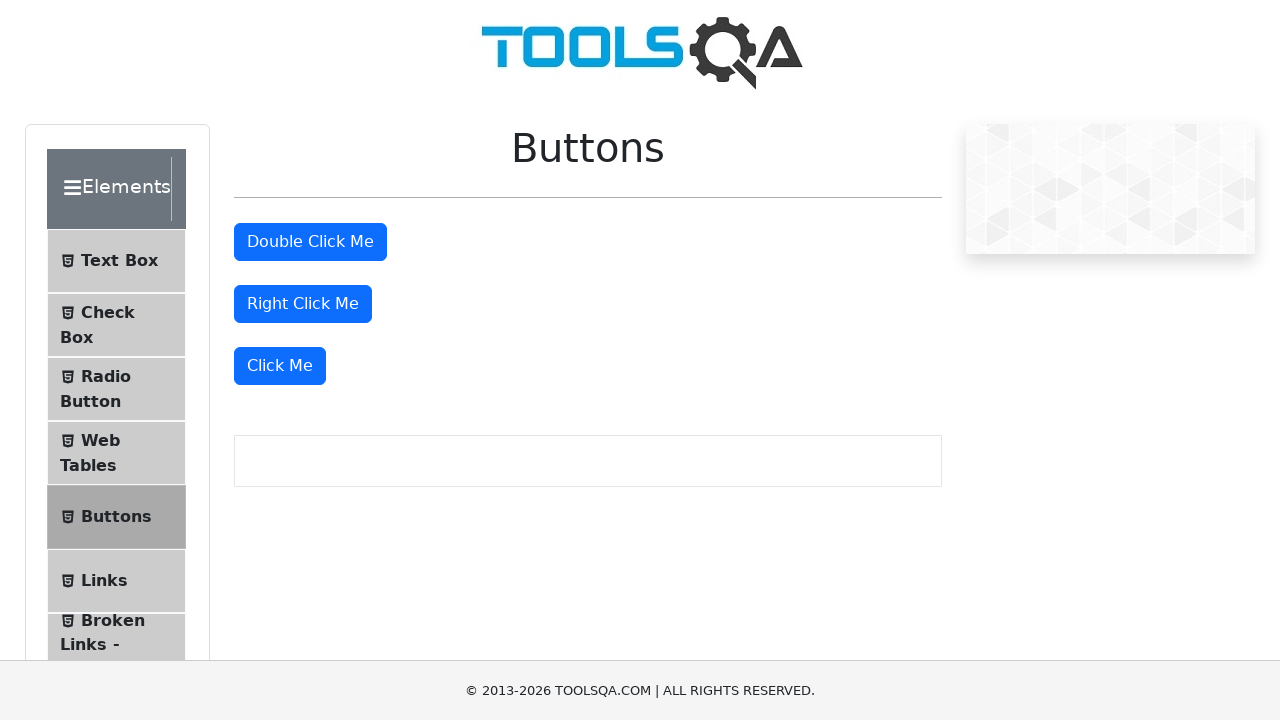

Performed double-click action on the button at (310, 242) on #doubleClickBtn
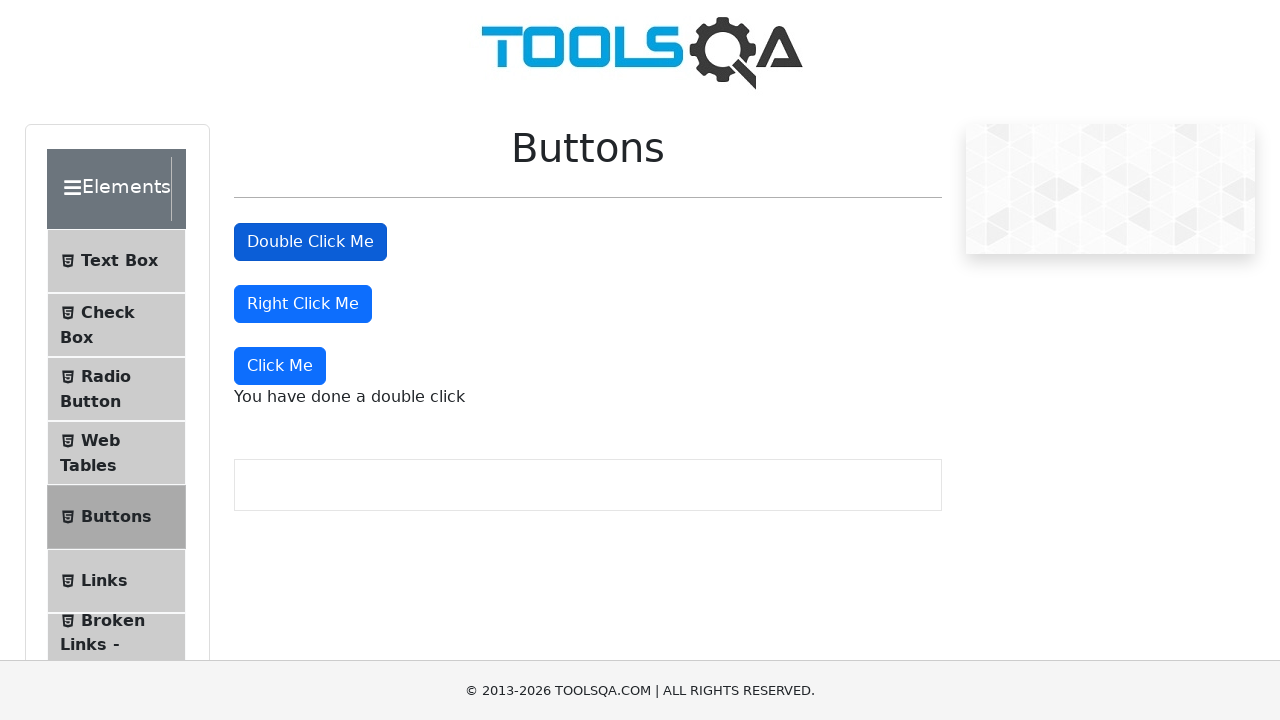

Double-click success message appeared
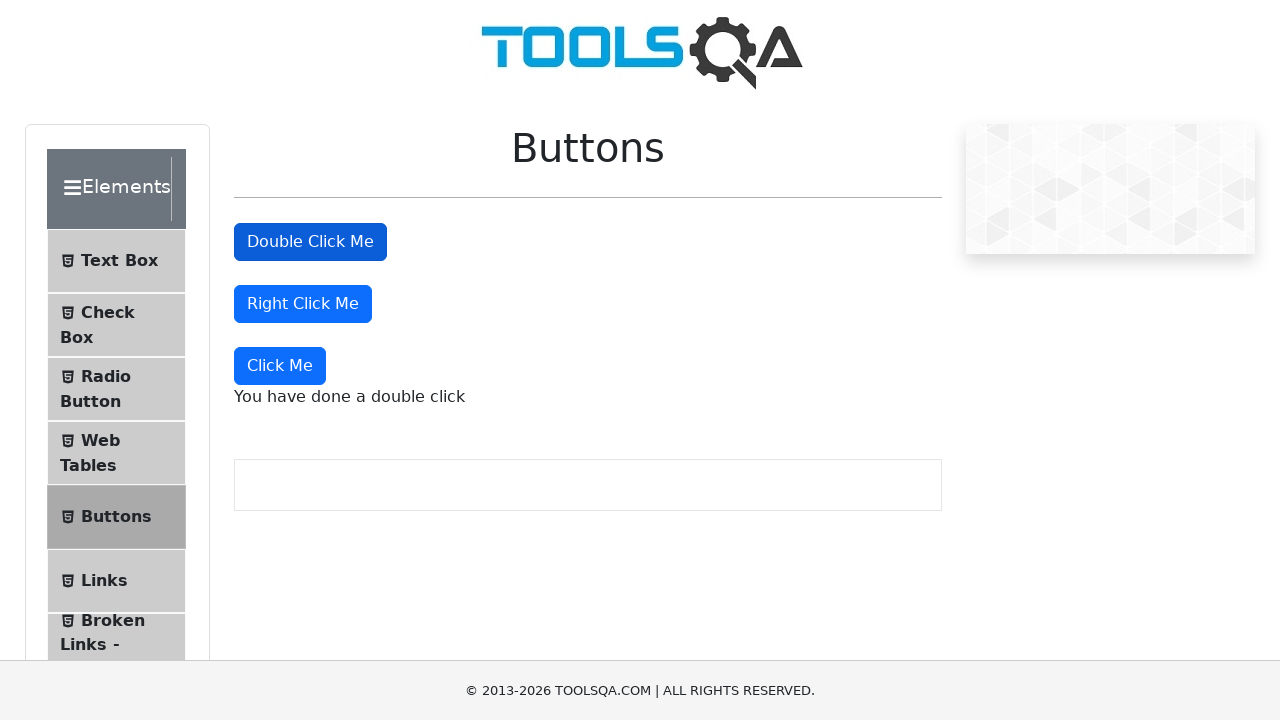

Retrieved double-click message text: 'You have done a double click'
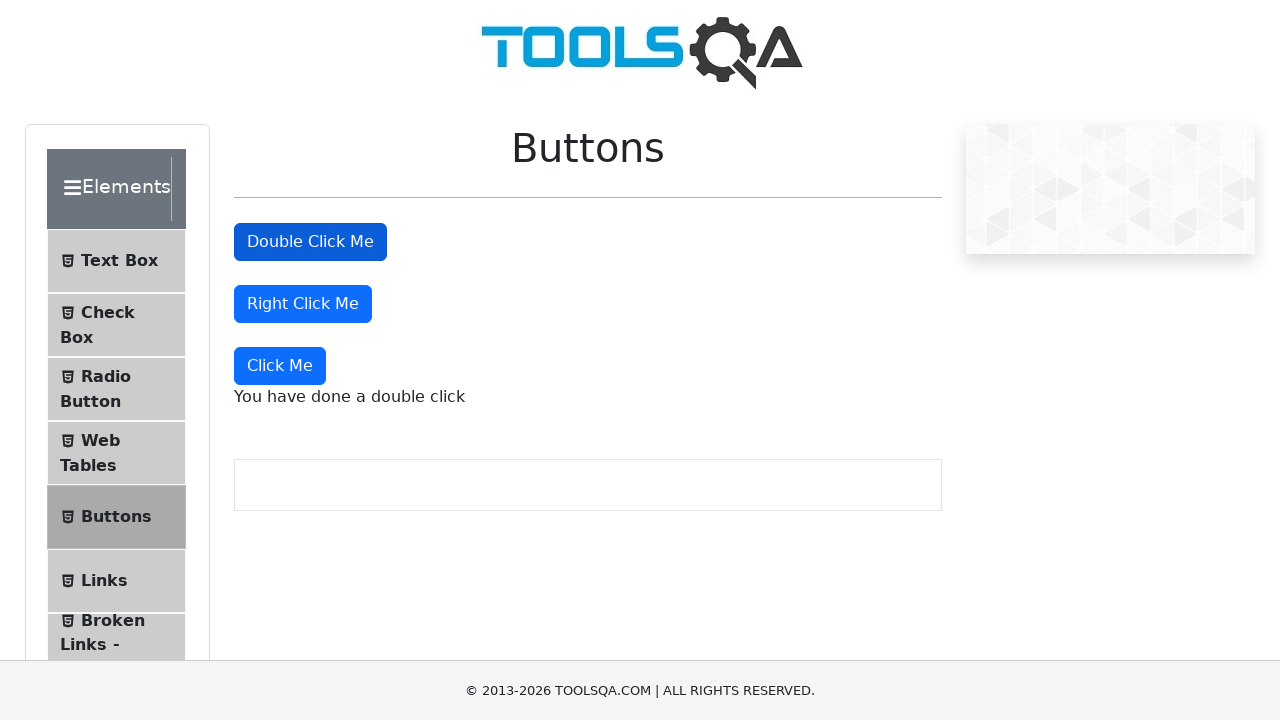

Verified that double-click message matches expected text
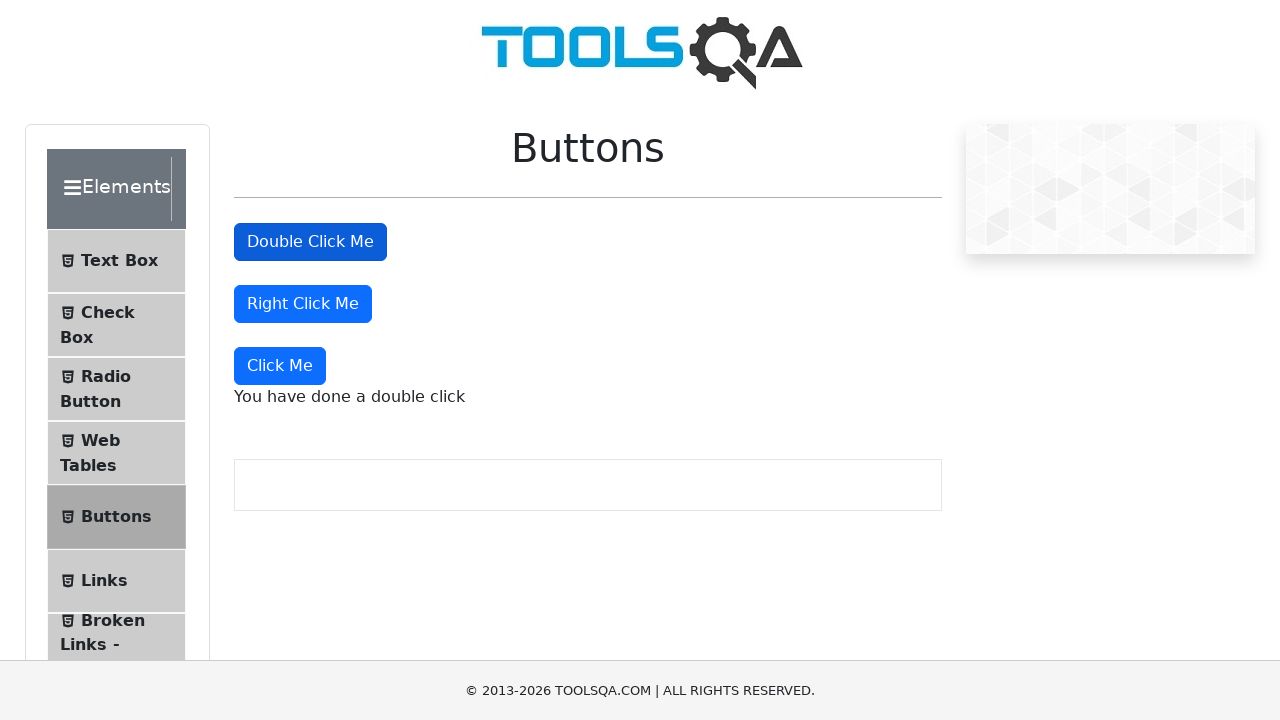

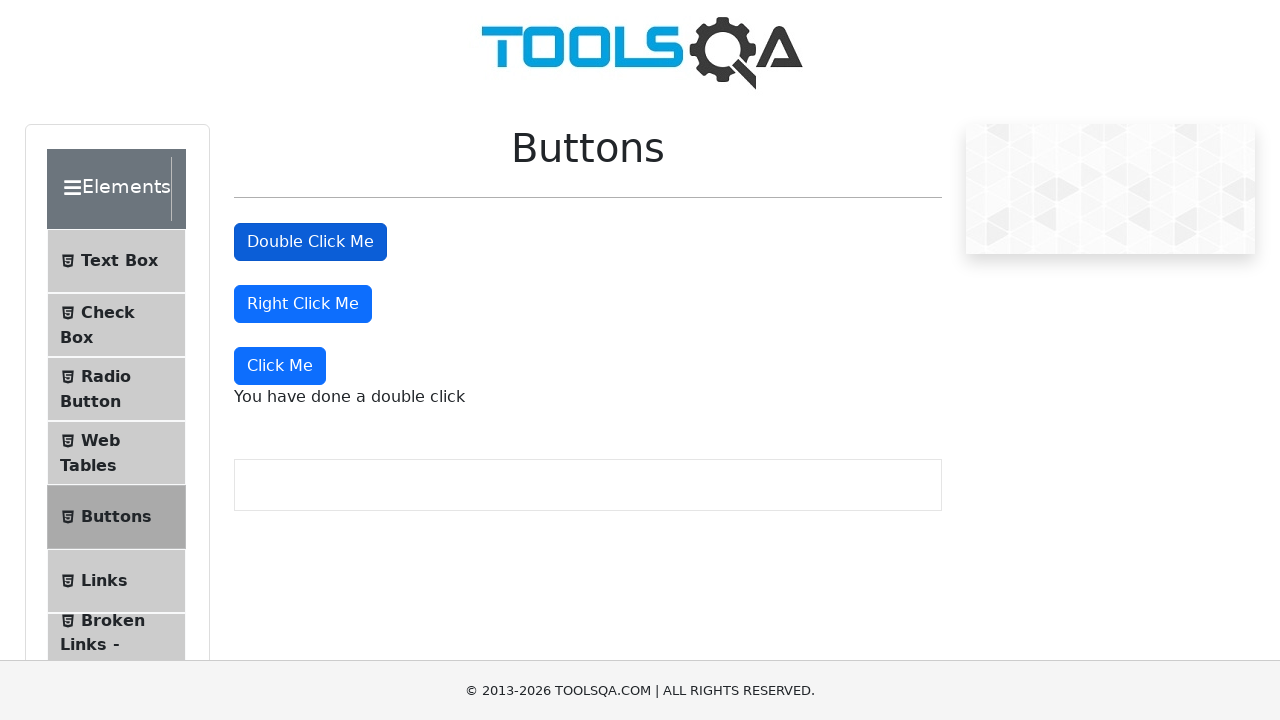